Tests the sortable functionality on DemoQA by clicking, holding, and dragging each list item to reorder them

Starting URL: https://demoqa.com/sortable

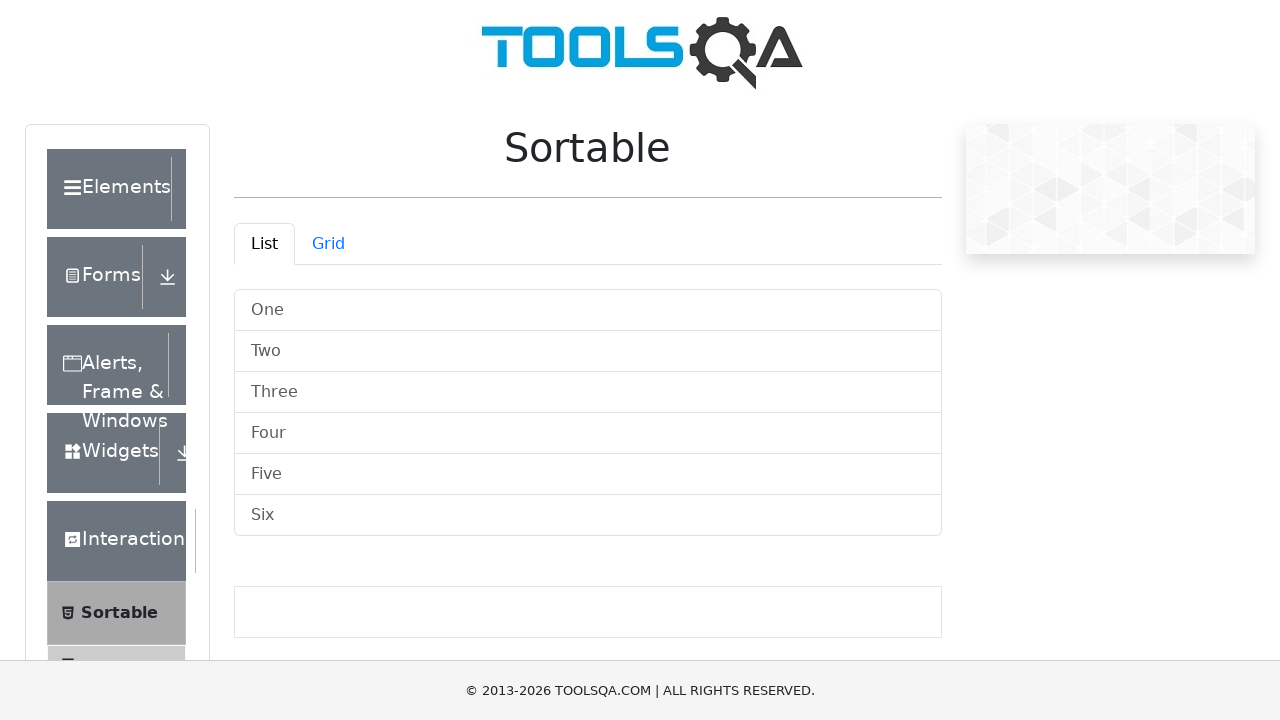

Sortable list items loaded on DemoQA
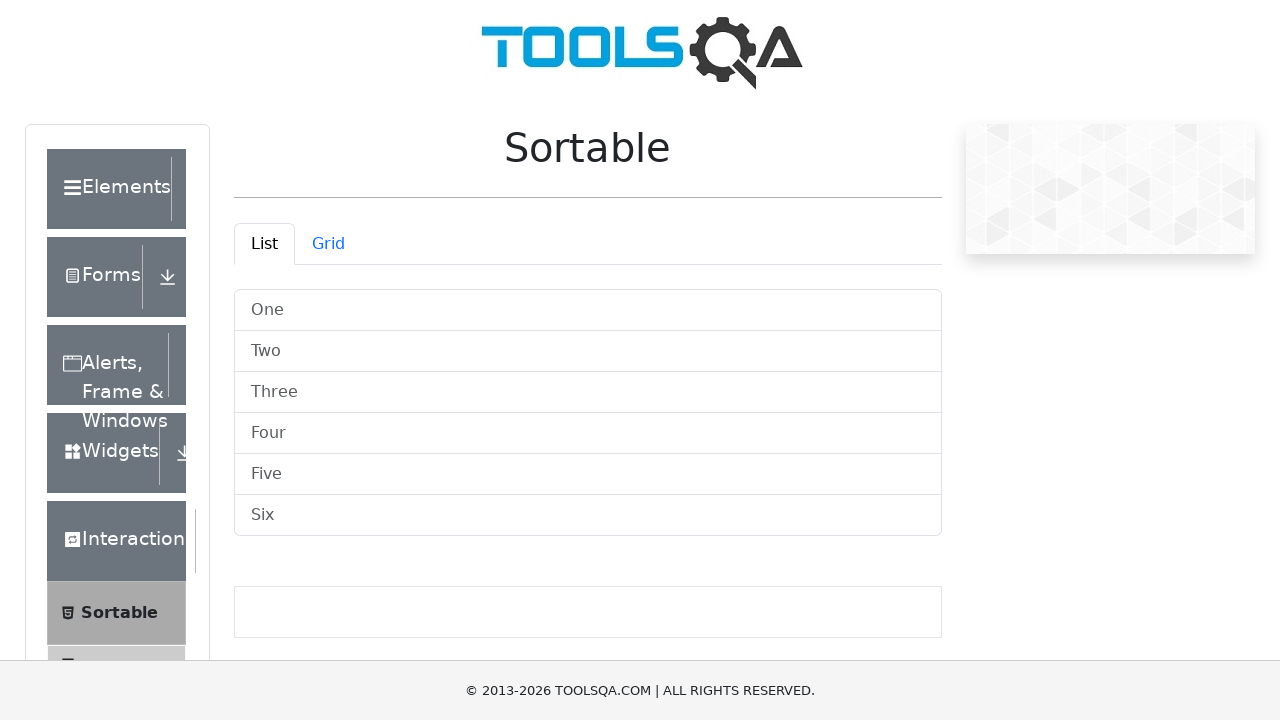

Found 6 sortable list items
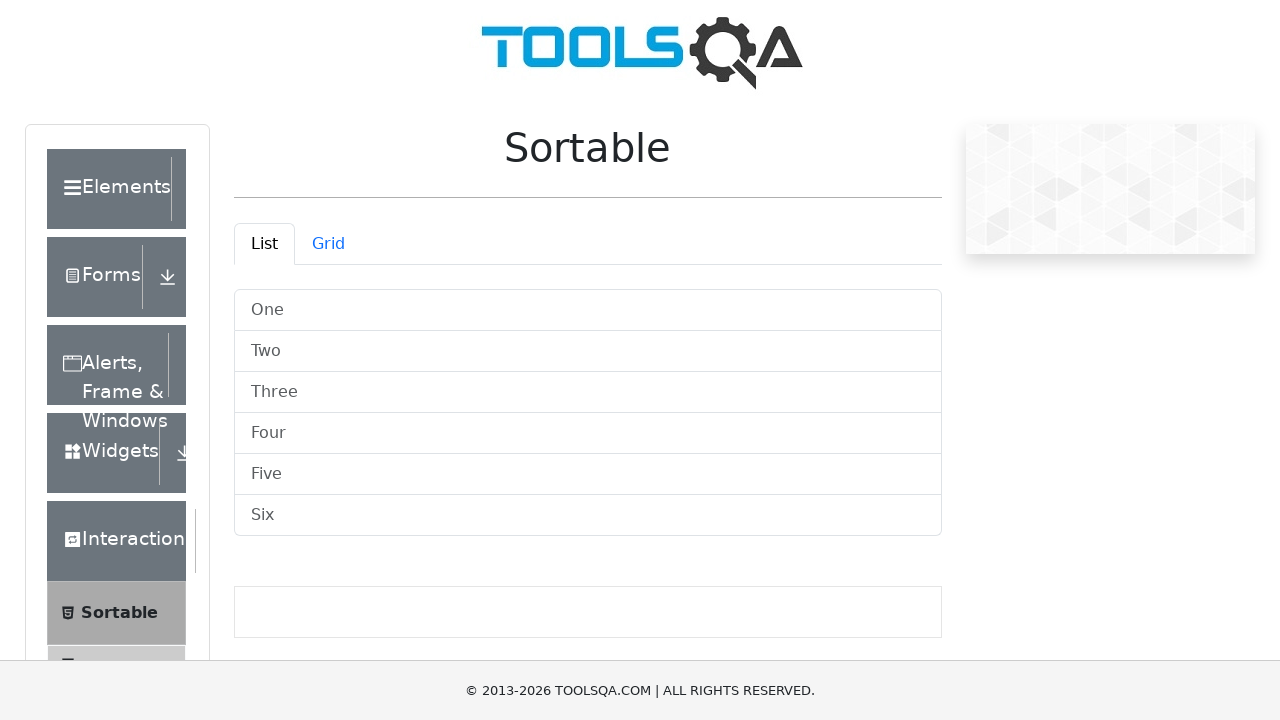

Moved mouse to center of list item 1 at (588, 310)
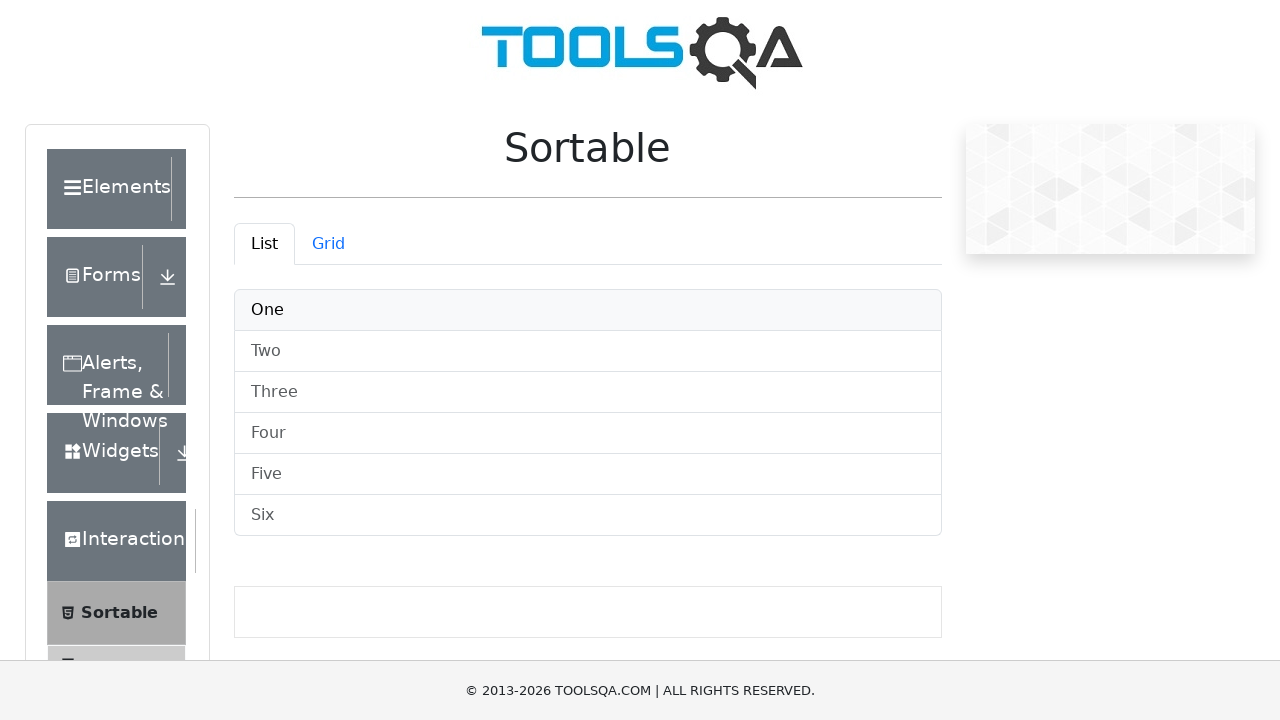

Pressed mouse down on list item 1 at (588, 310)
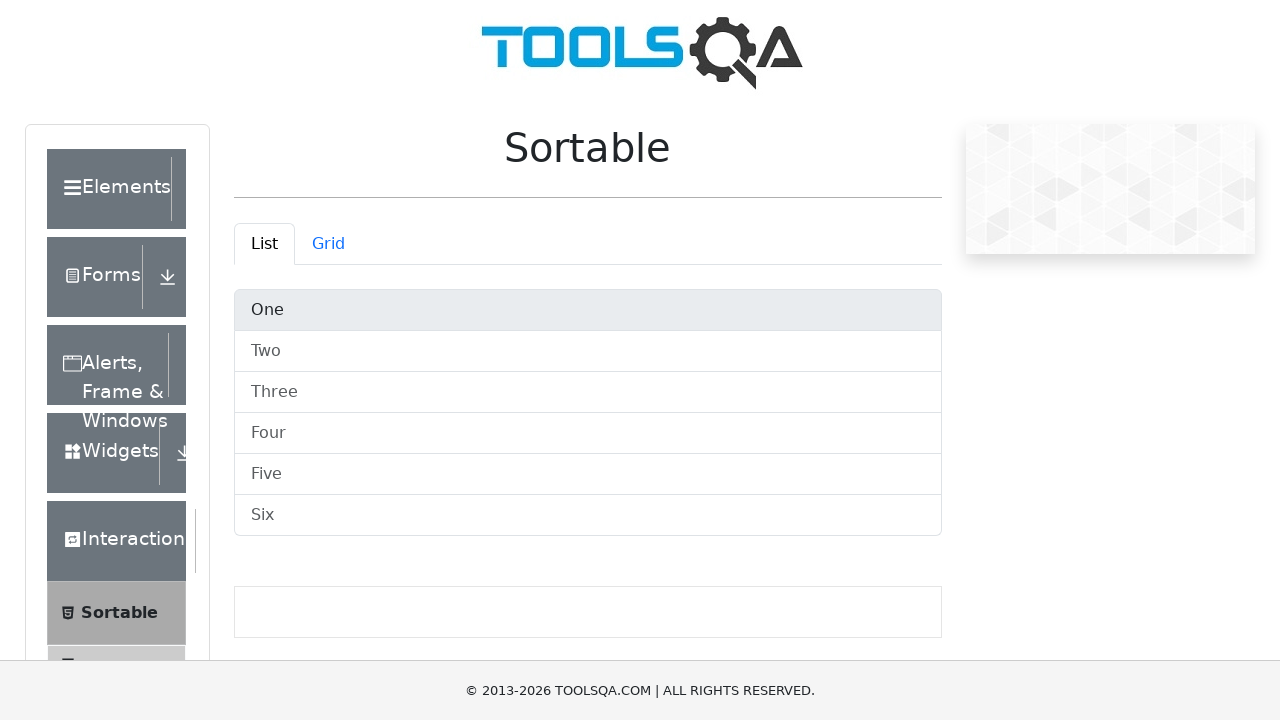

Dragged list item 1 to new position at (598, 350)
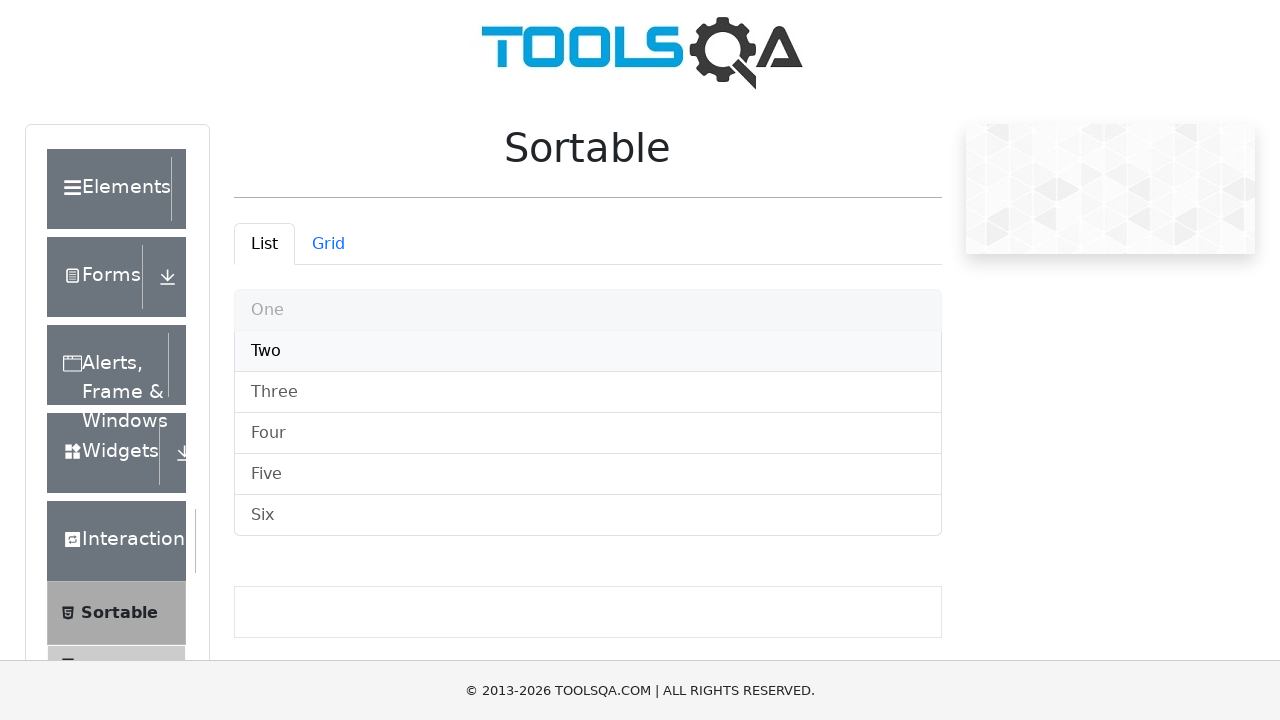

Released mouse after dragging list item 1 at (598, 350)
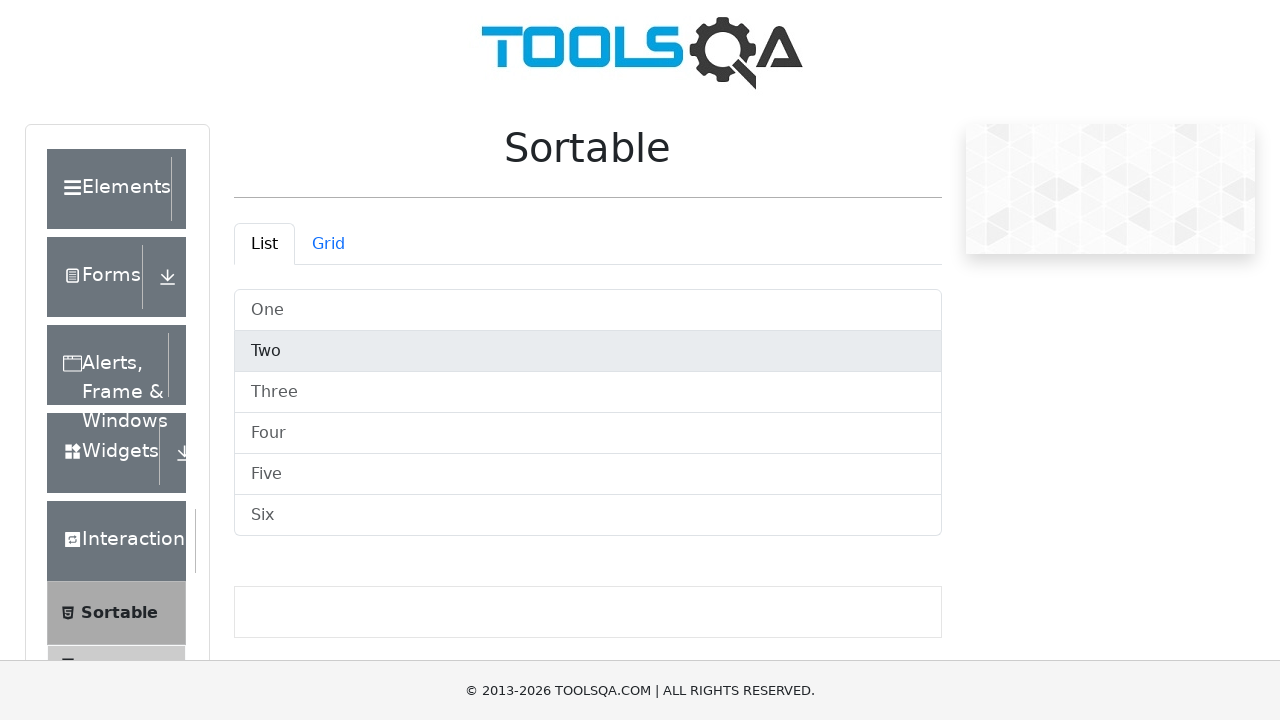

Moved mouse to center of list item 2 at (588, 352)
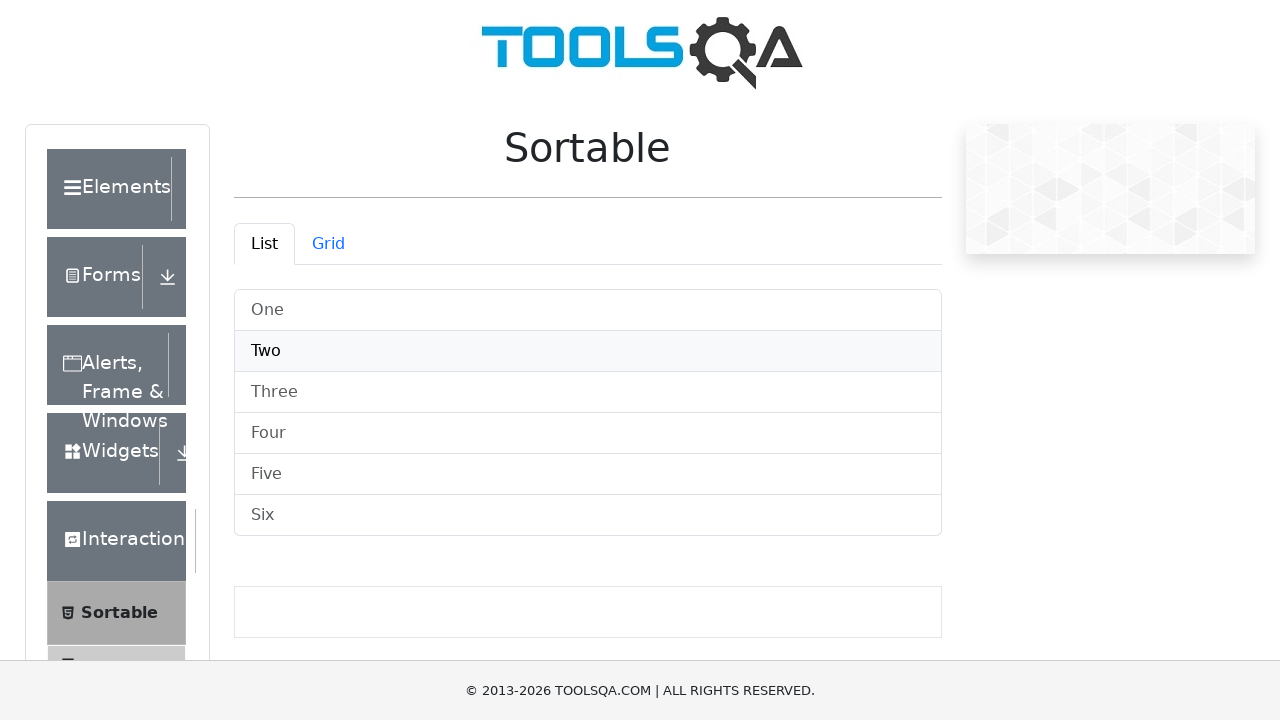

Pressed mouse down on list item 2 at (588, 352)
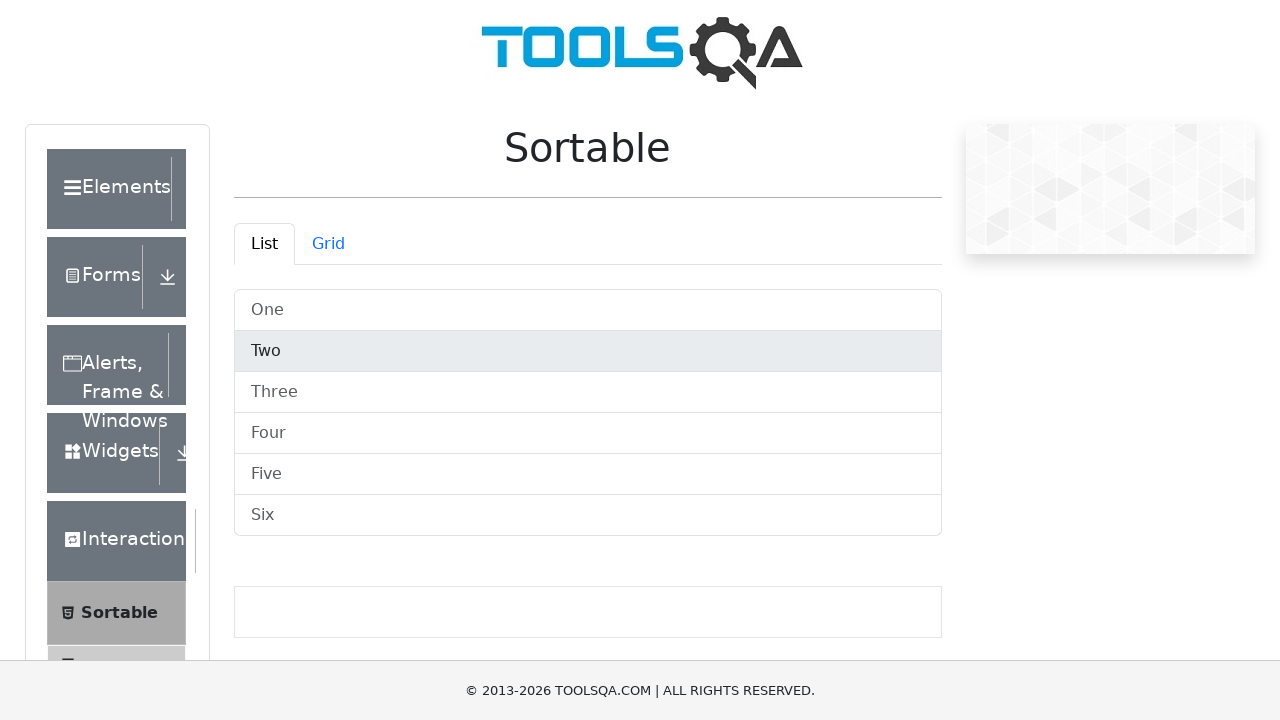

Dragged list item 2 to new position at (598, 392)
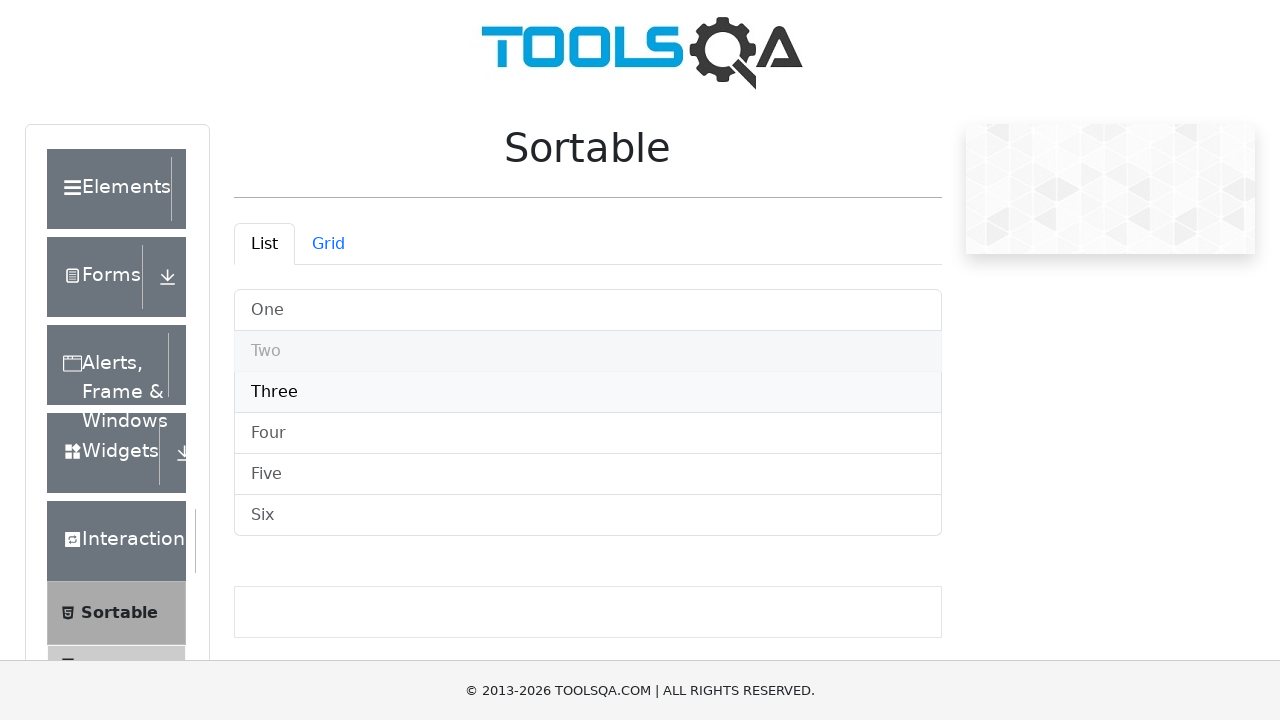

Released mouse after dragging list item 2 at (598, 392)
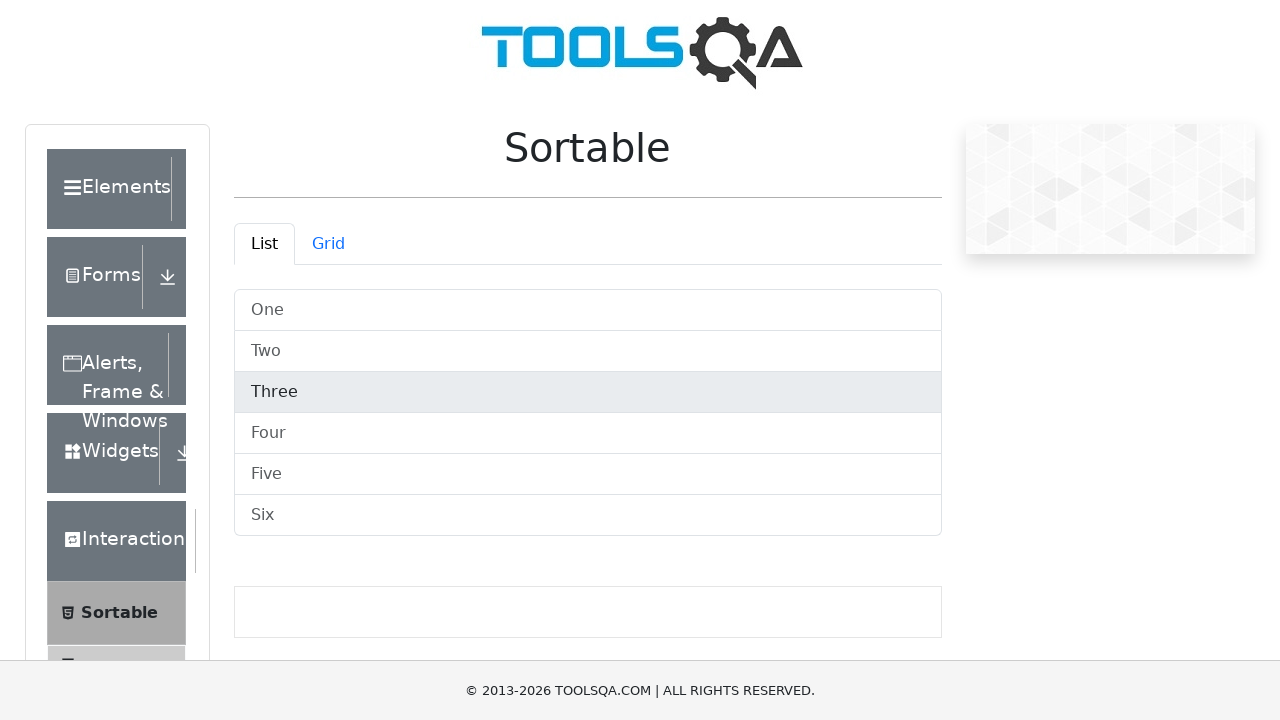

Moved mouse to center of list item 3 at (588, 392)
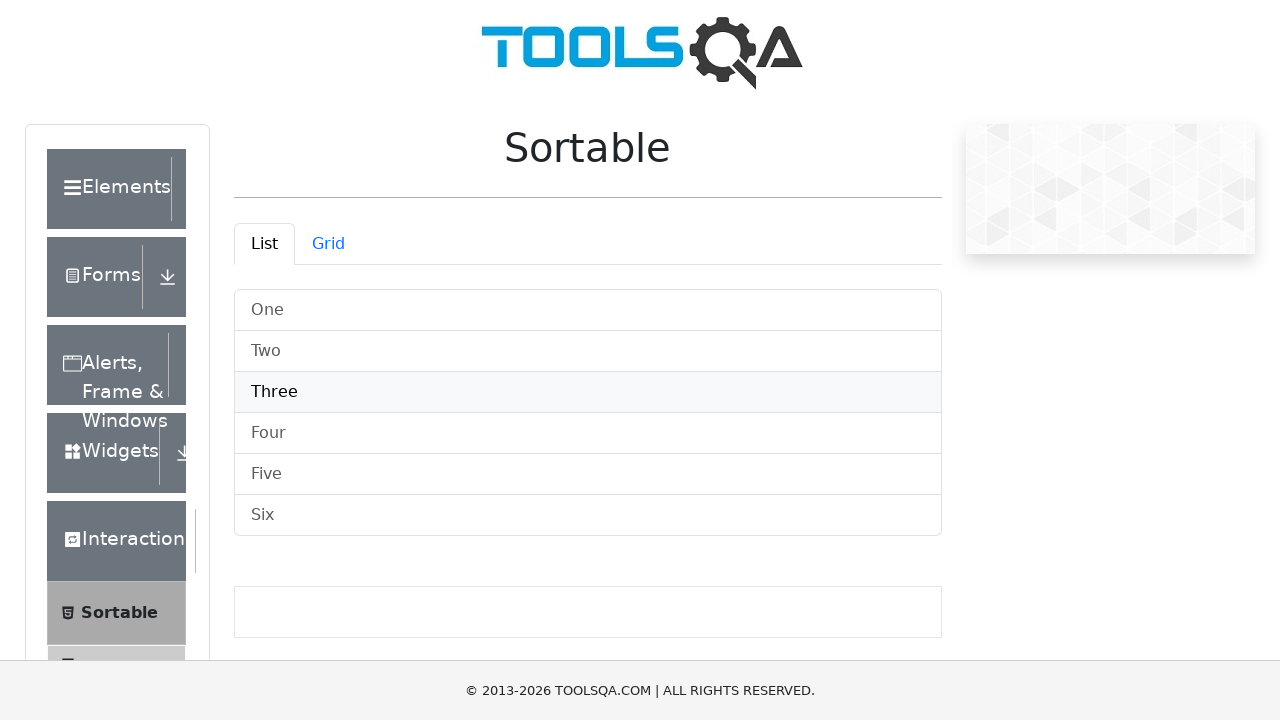

Pressed mouse down on list item 3 at (588, 392)
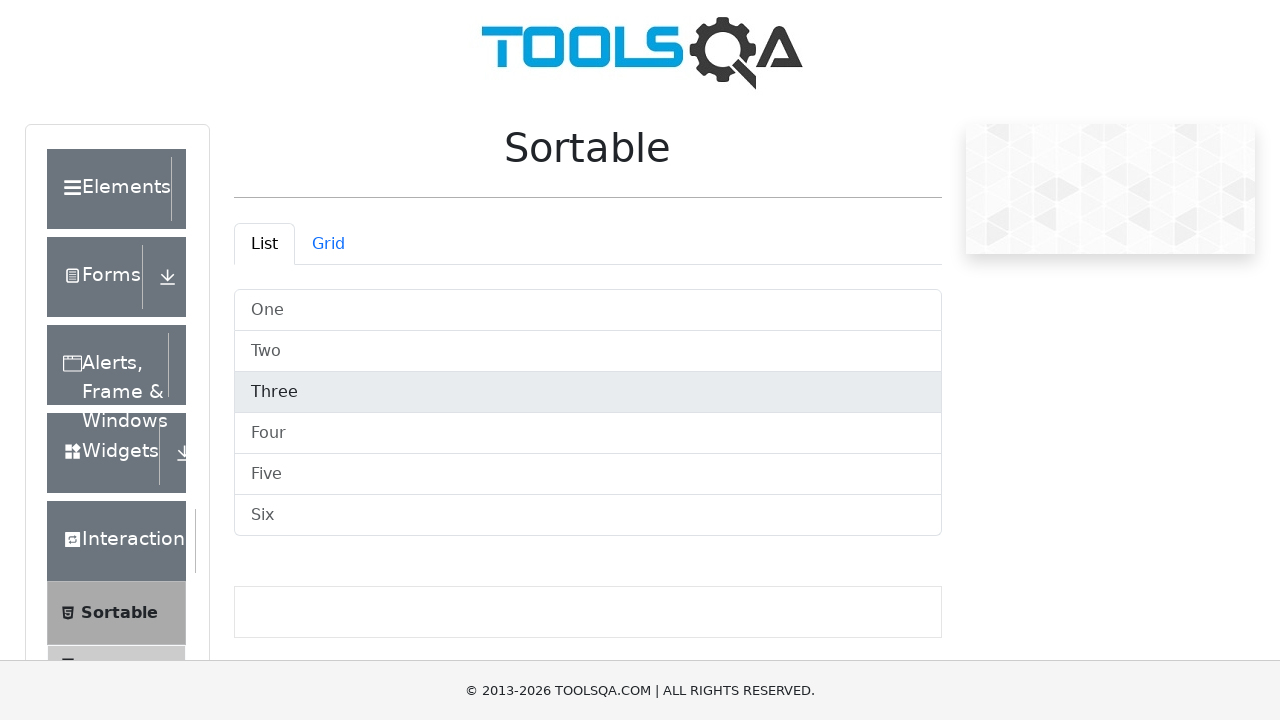

Dragged list item 3 to new position at (598, 432)
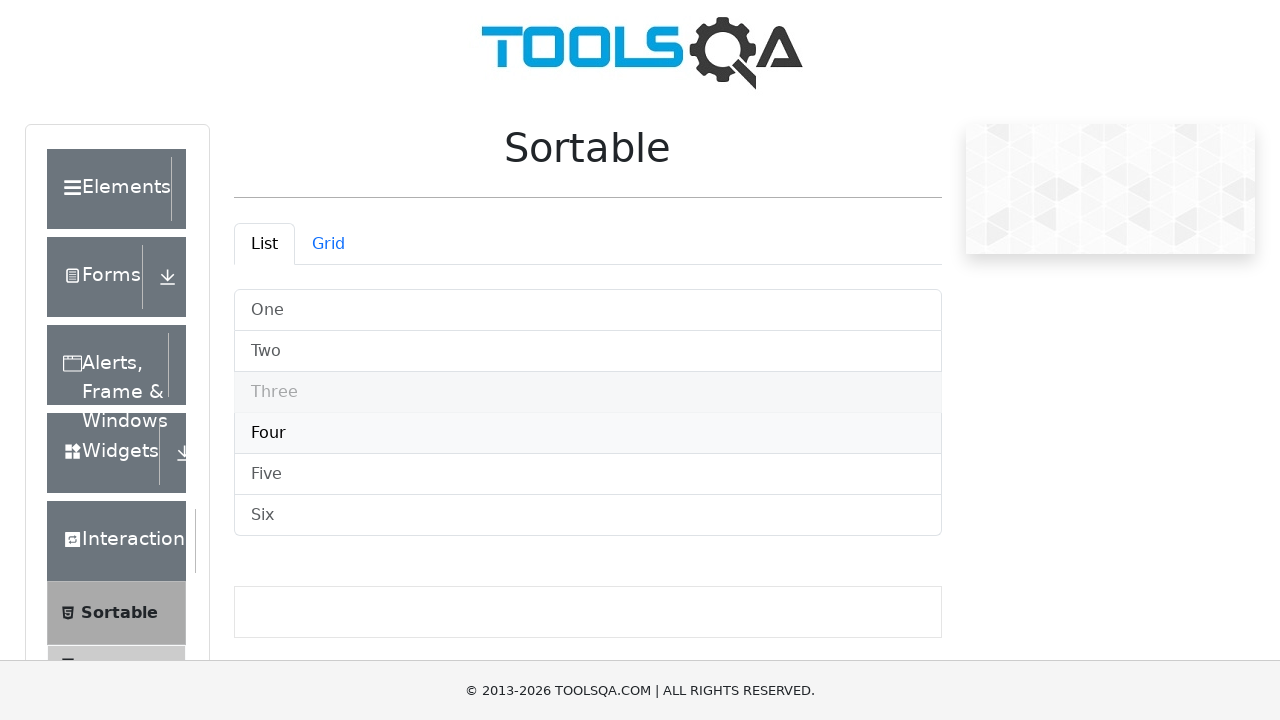

Released mouse after dragging list item 3 at (598, 432)
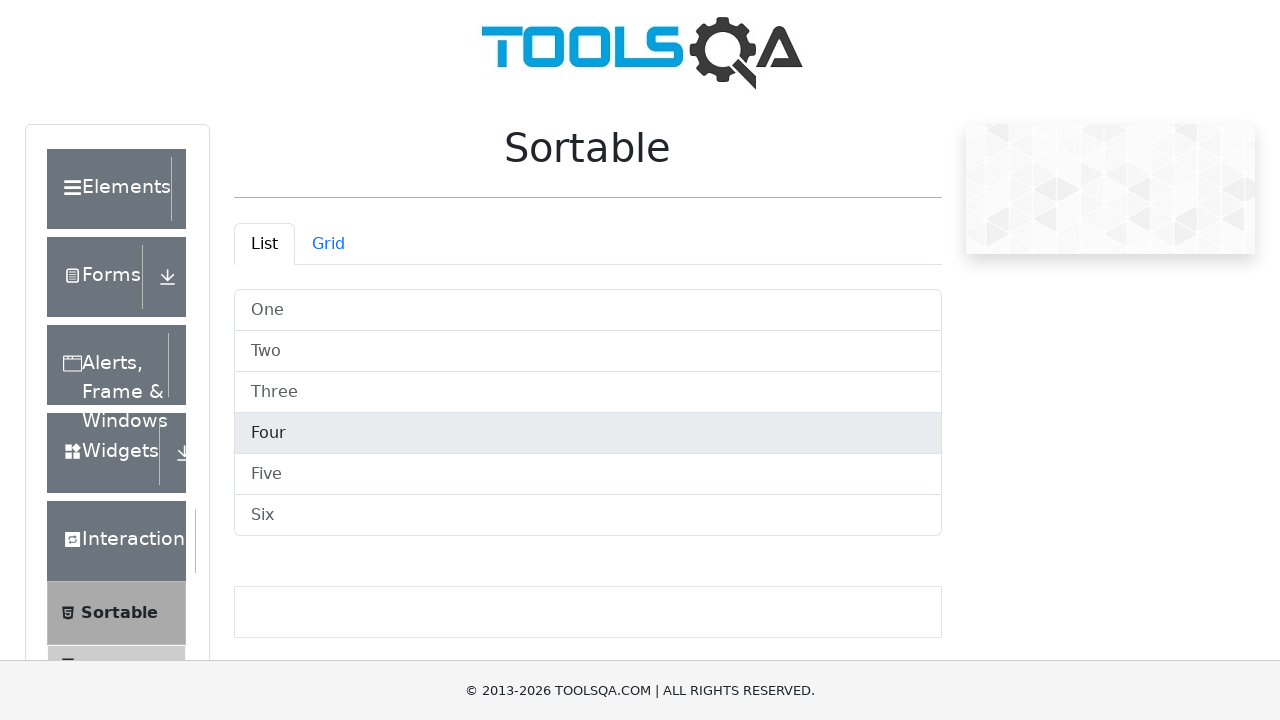

Moved mouse to center of list item 4 at (588, 434)
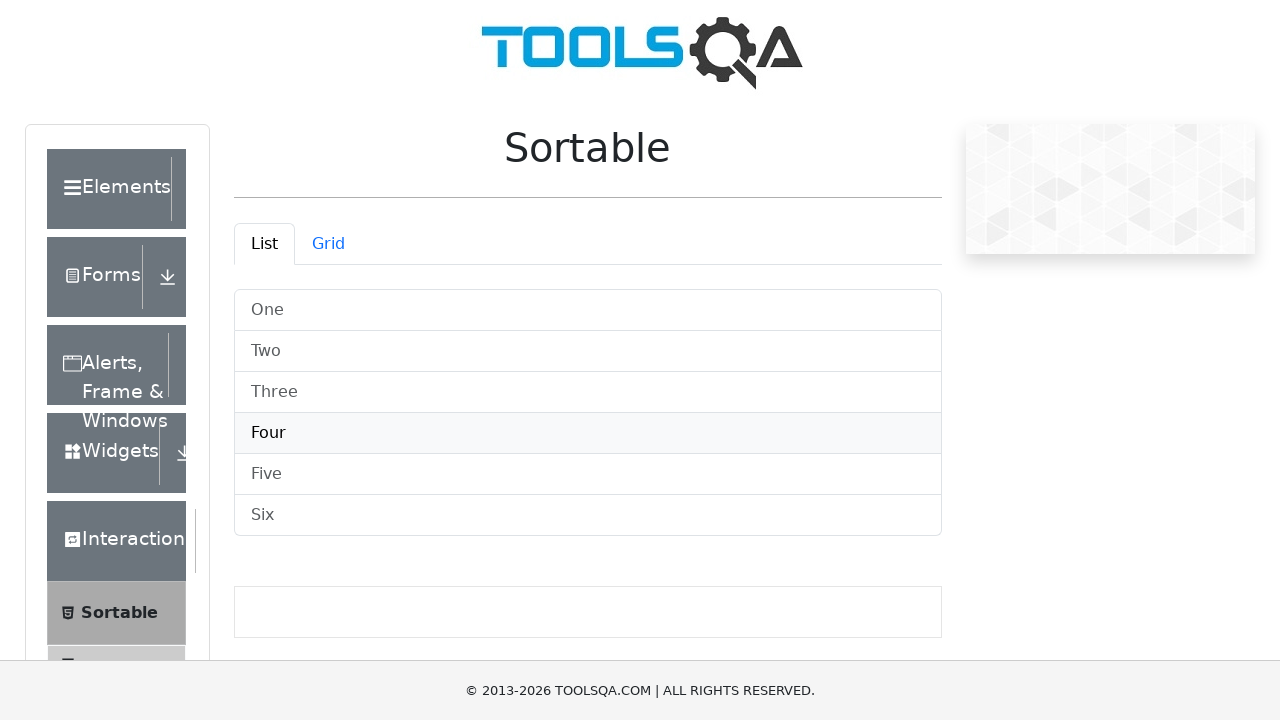

Pressed mouse down on list item 4 at (588, 434)
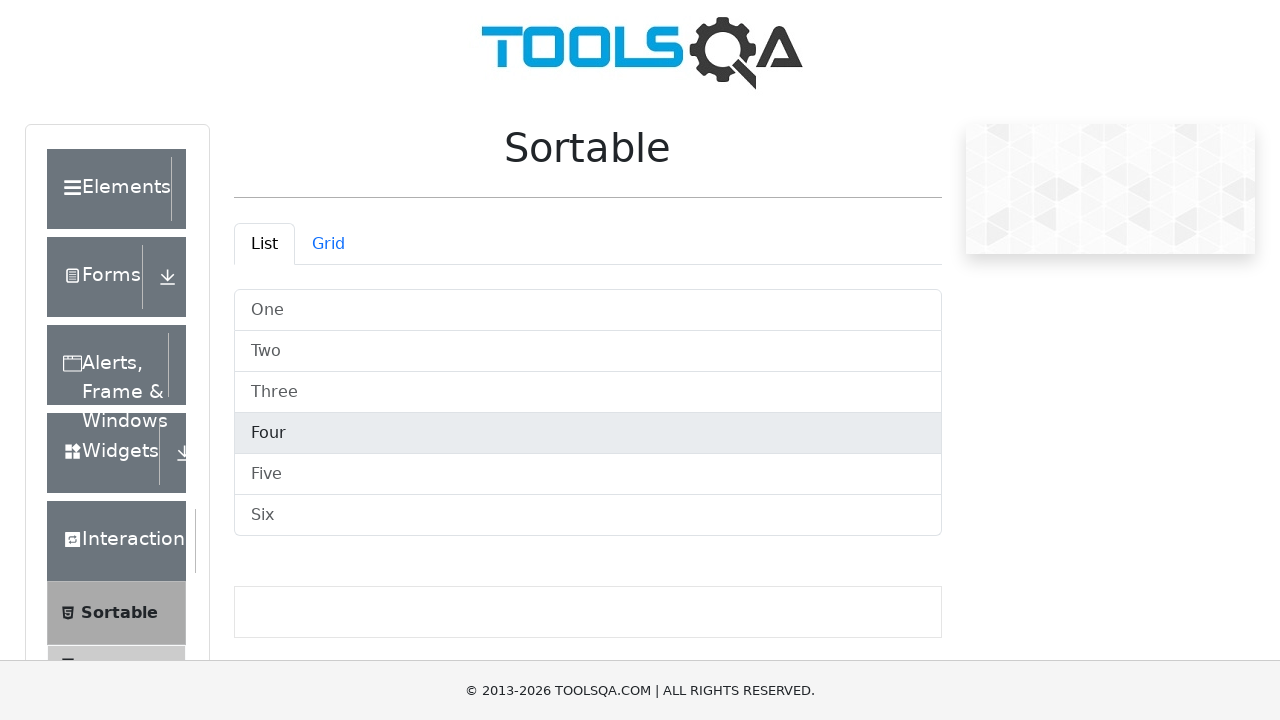

Dragged list item 4 to new position at (598, 474)
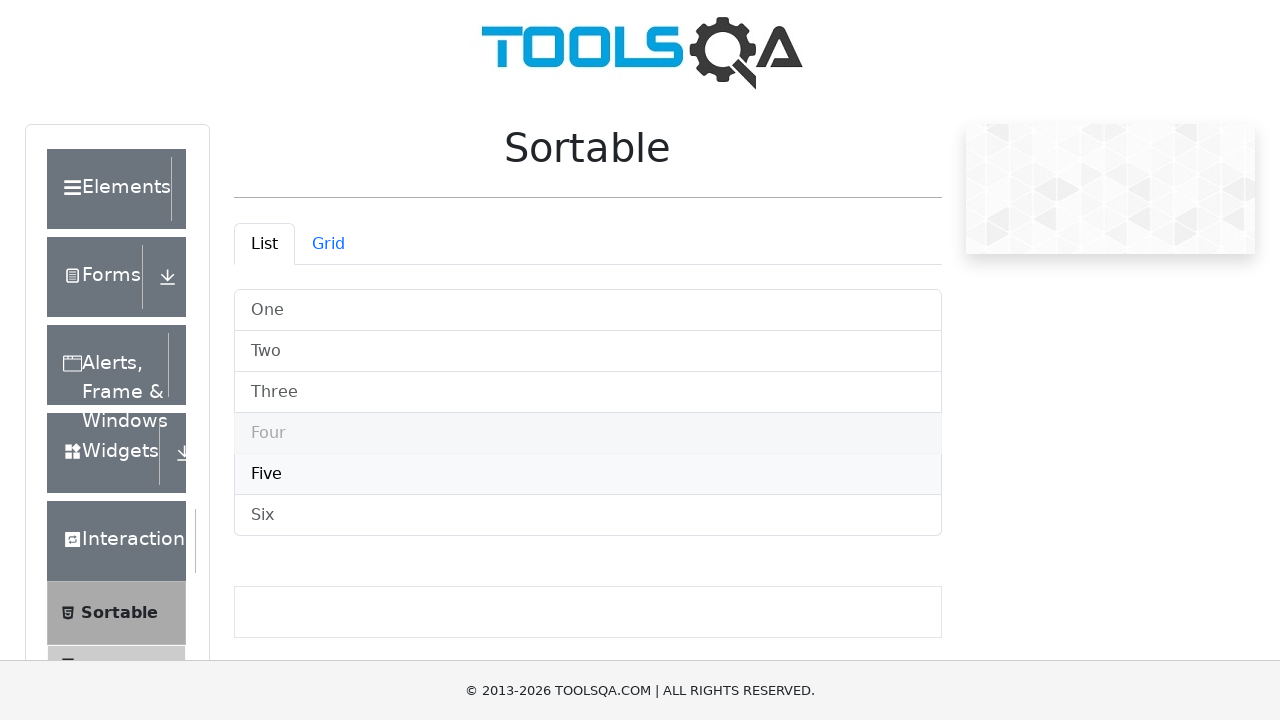

Released mouse after dragging list item 4 at (598, 474)
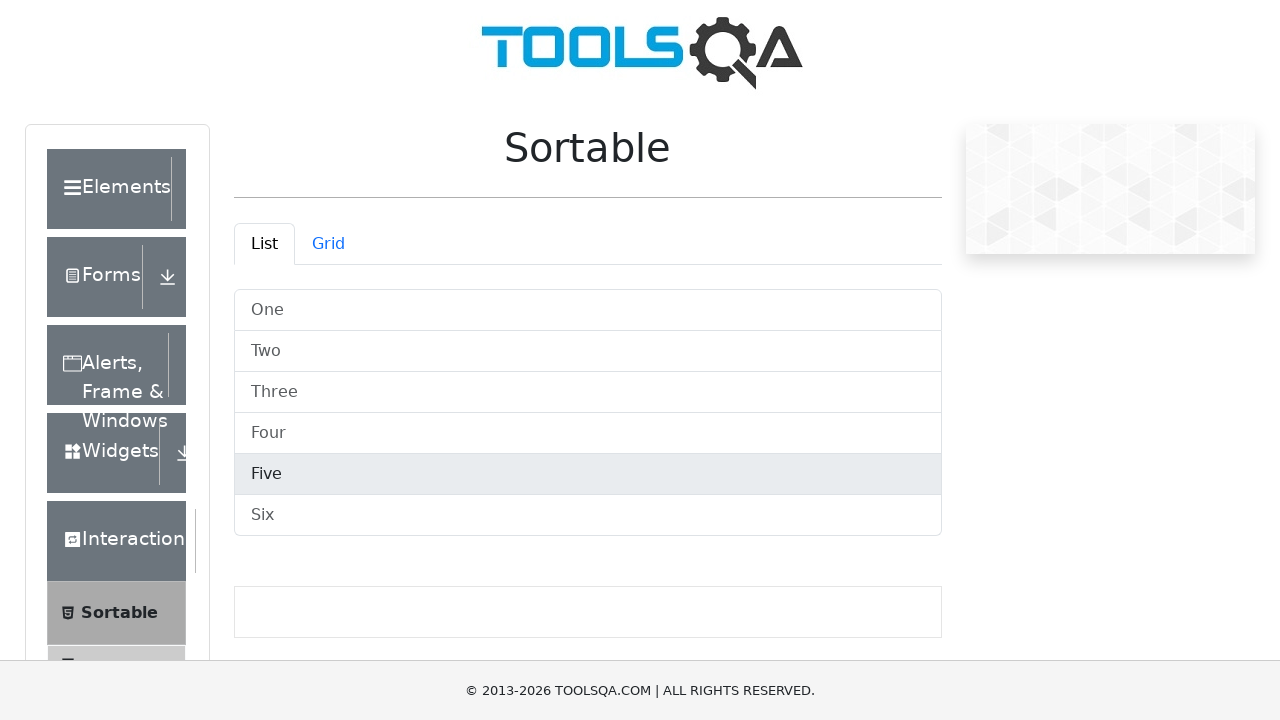

Moved mouse to center of list item 5 at (588, 474)
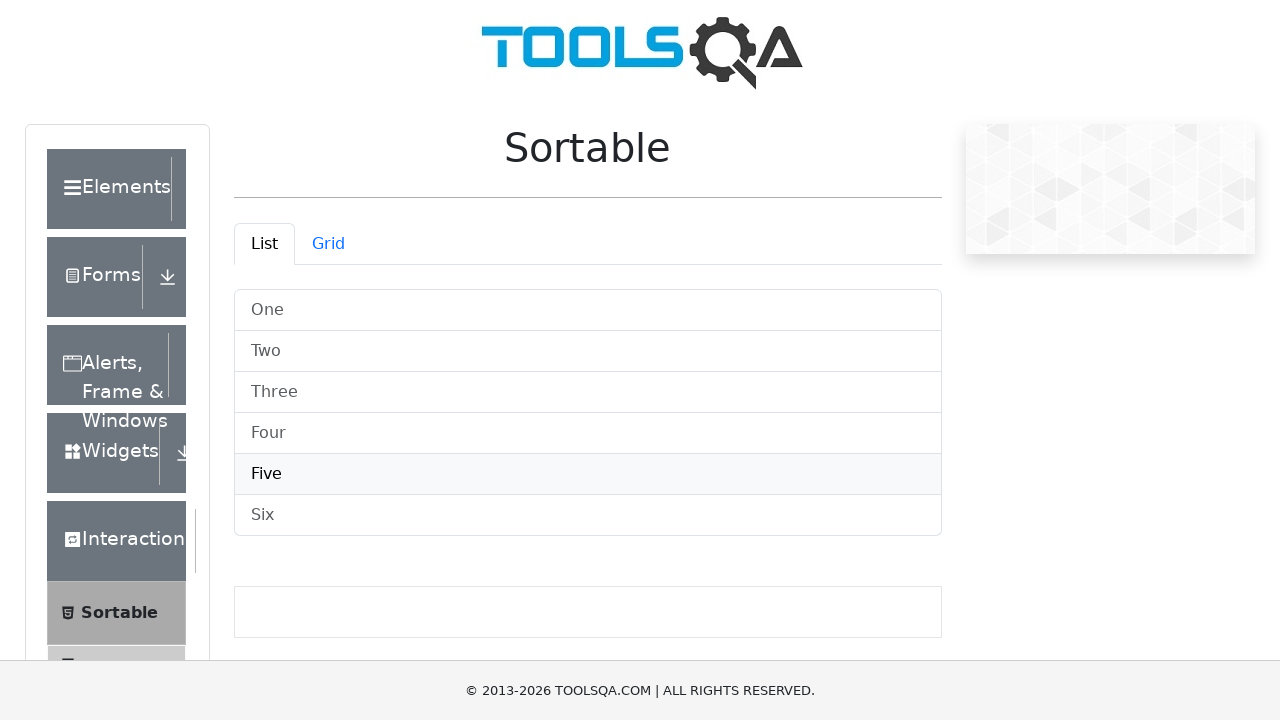

Pressed mouse down on list item 5 at (588, 474)
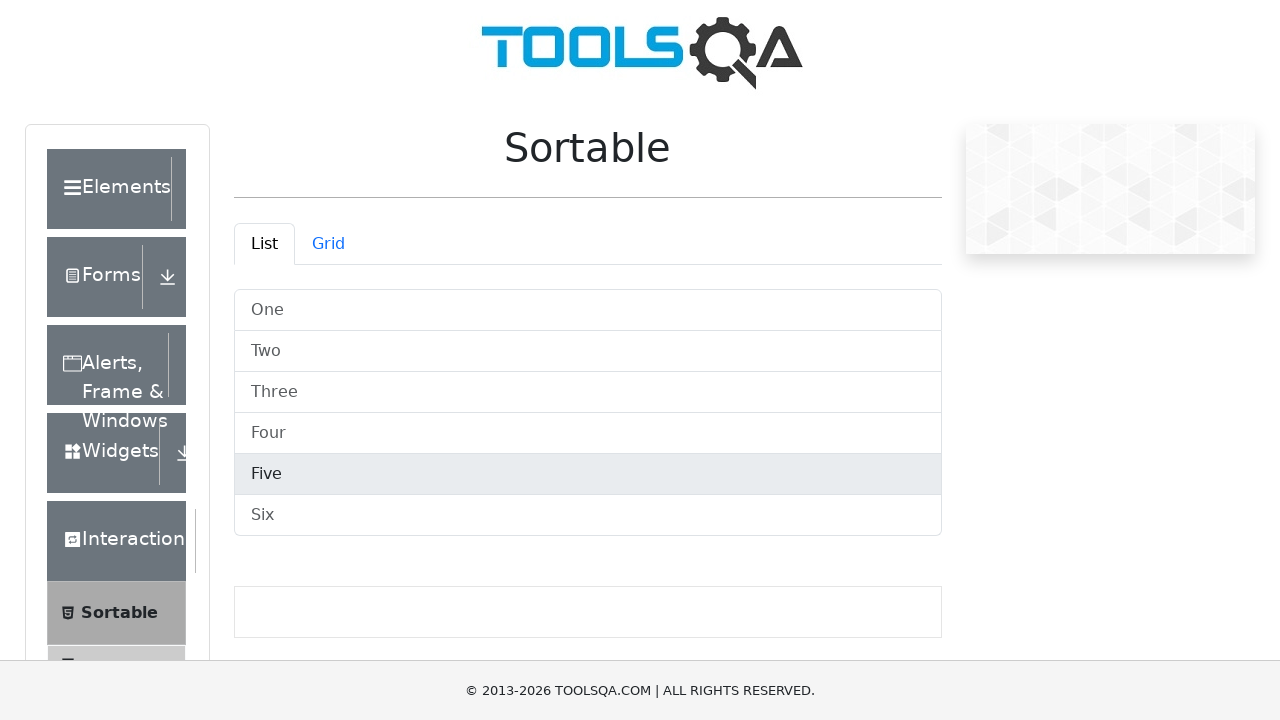

Dragged list item 5 to new position at (598, 514)
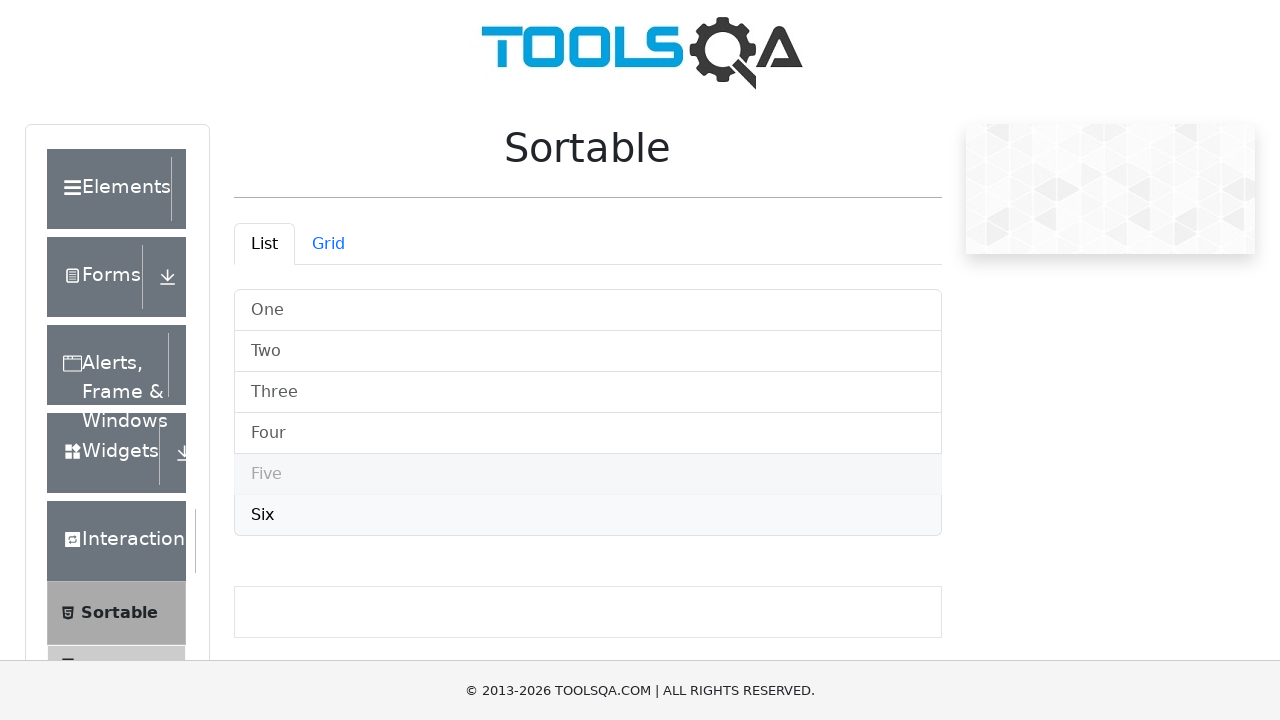

Released mouse after dragging list item 5 at (598, 514)
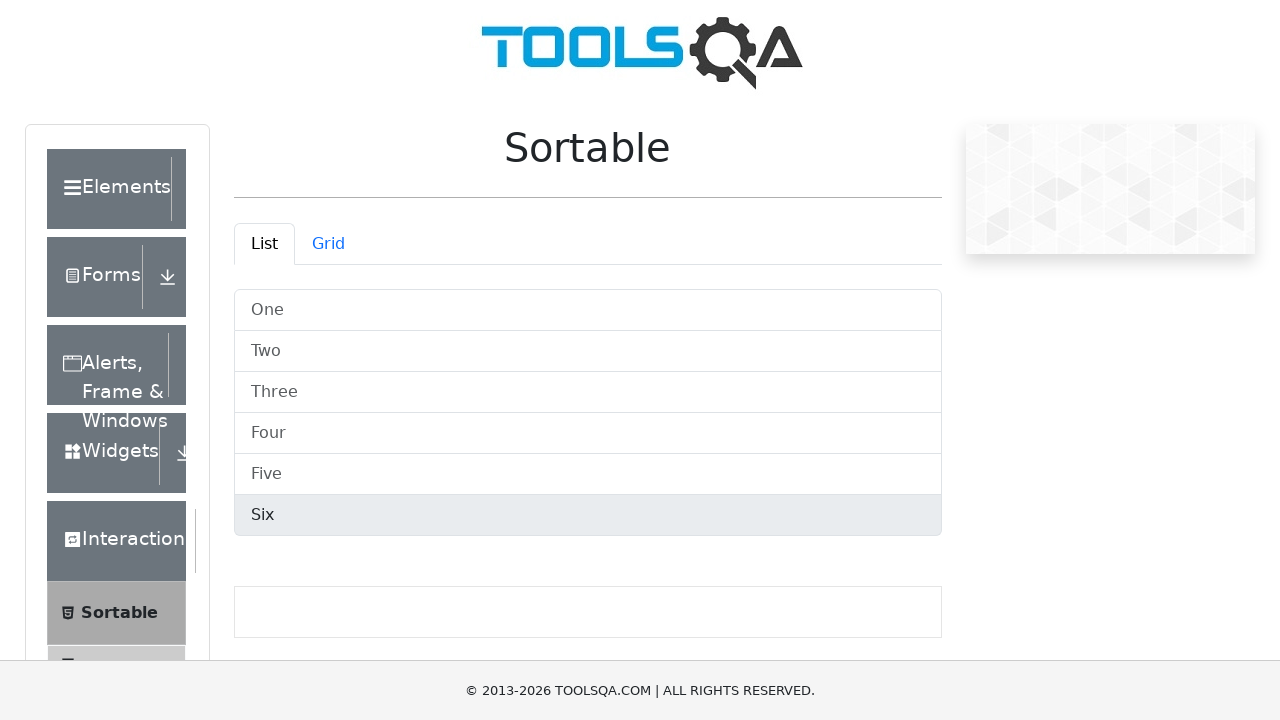

Moved mouse to center of list item 6 at (588, 516)
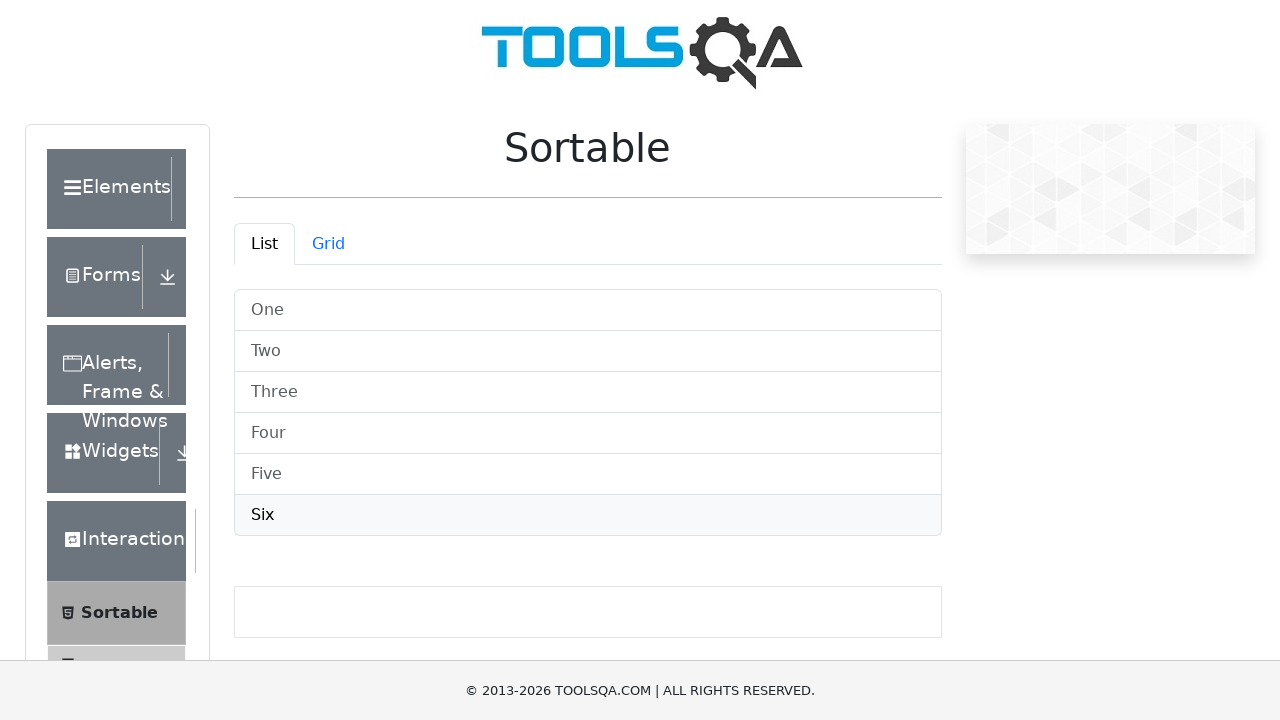

Pressed mouse down on list item 6 at (588, 516)
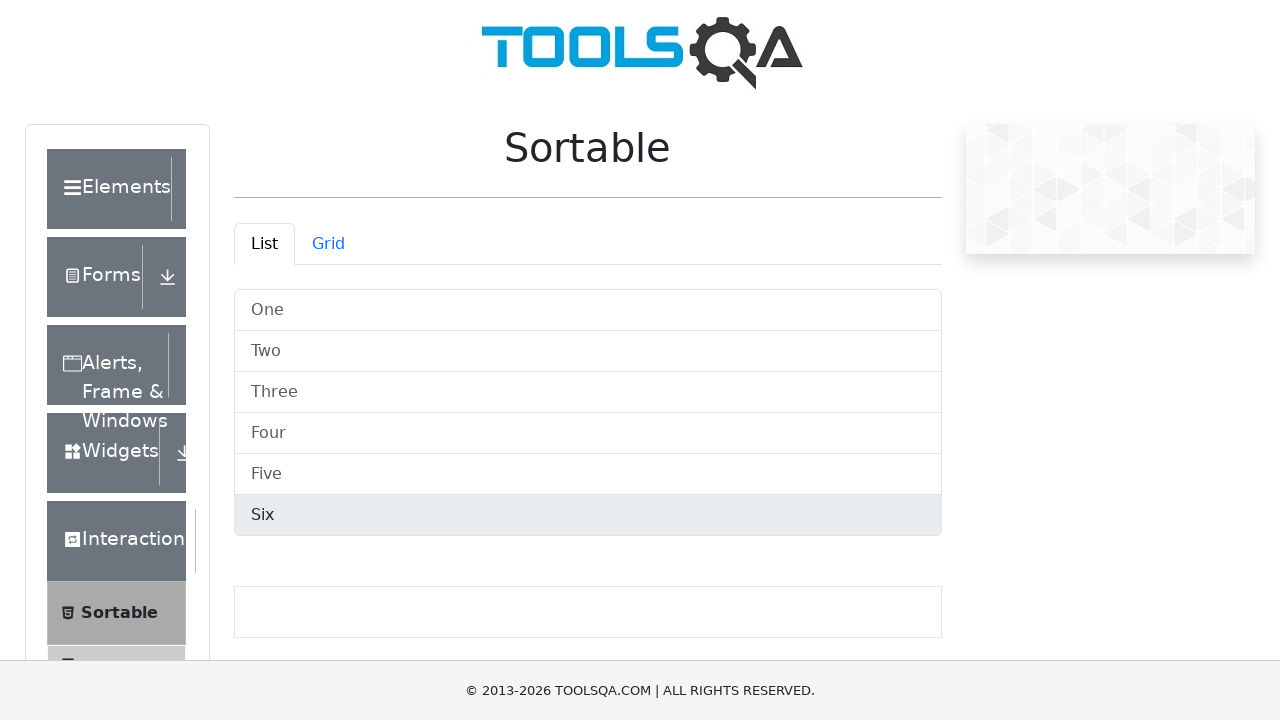

Dragged list item 6 to new position at (598, 556)
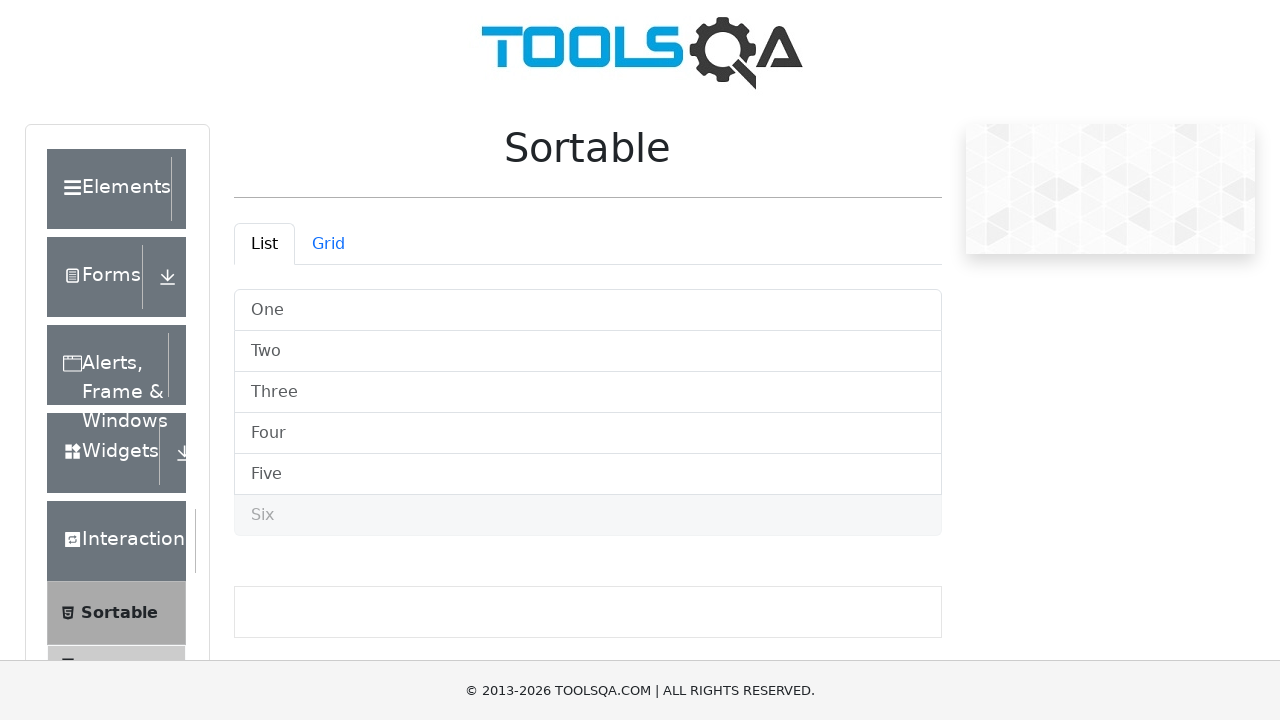

Released mouse after dragging list item 6 at (598, 556)
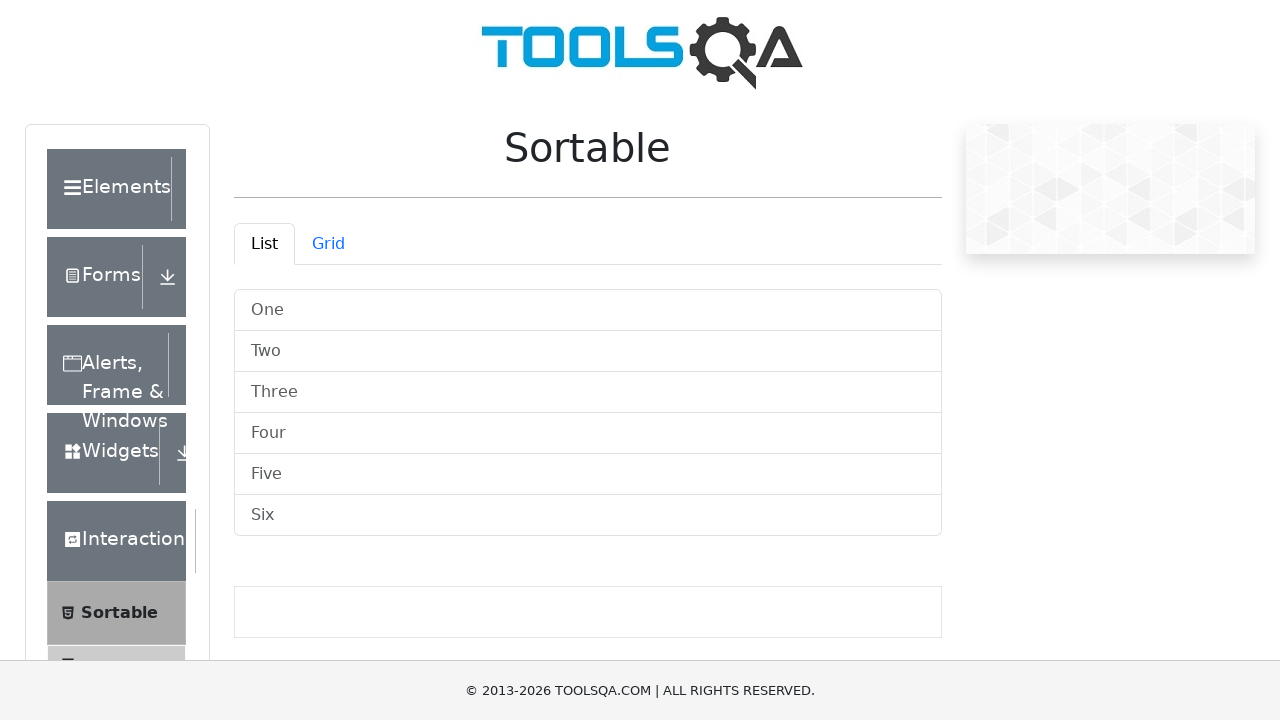

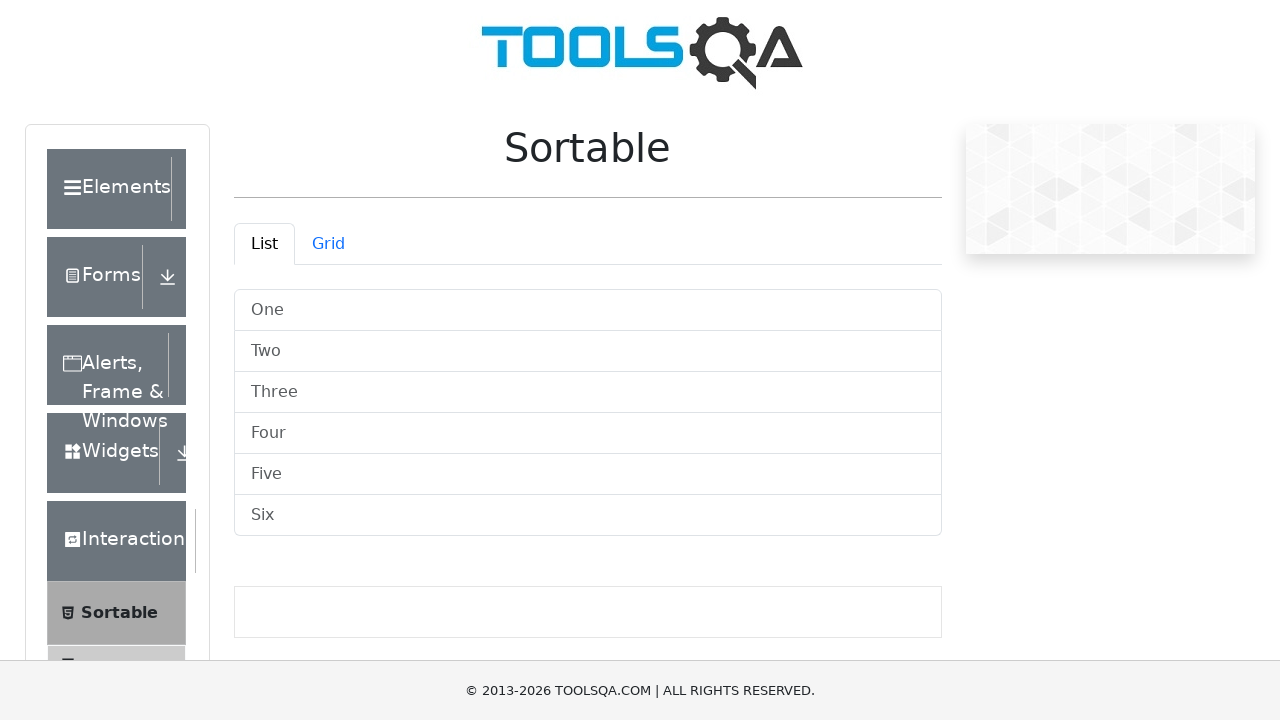